Tests checkbox functionality by selecting and deselecting a checkbox, then verifying the total number of checkboxes on the page

Starting URL: https://rahulshettyacademy.com/AutomationPractice/

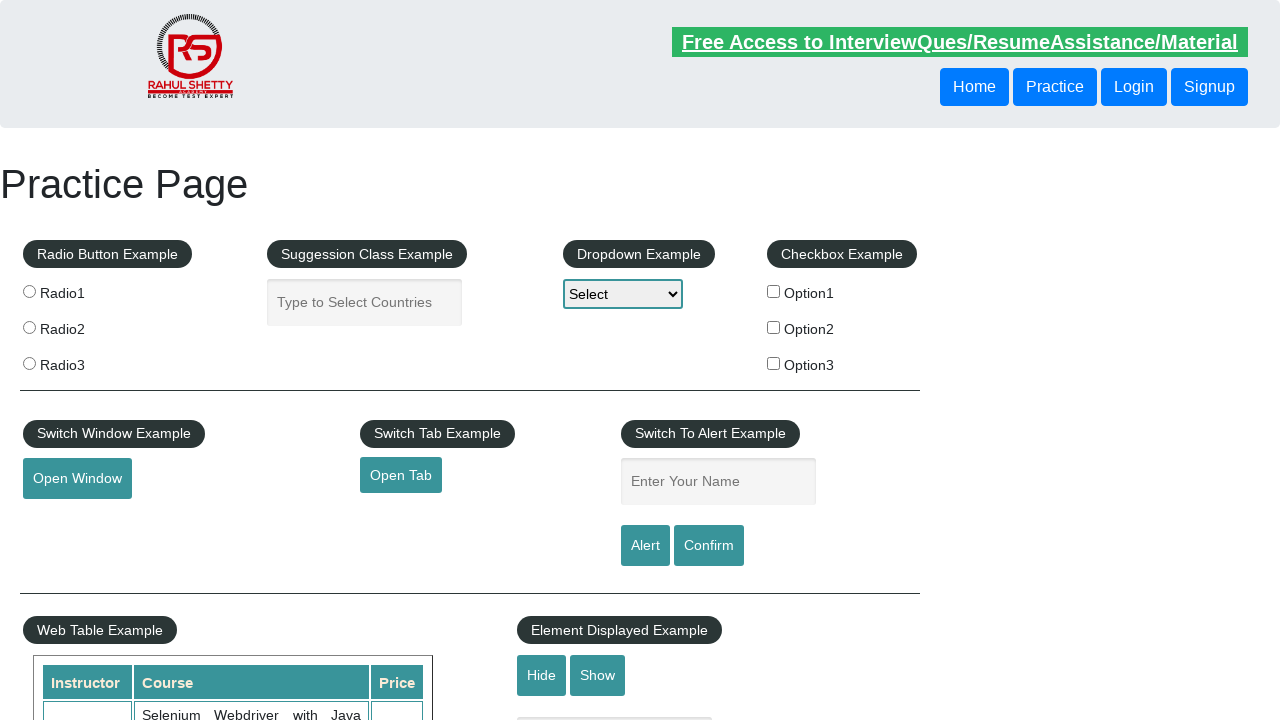

Clicked checkbox option1 to select it at (774, 291) on input[value='option1']
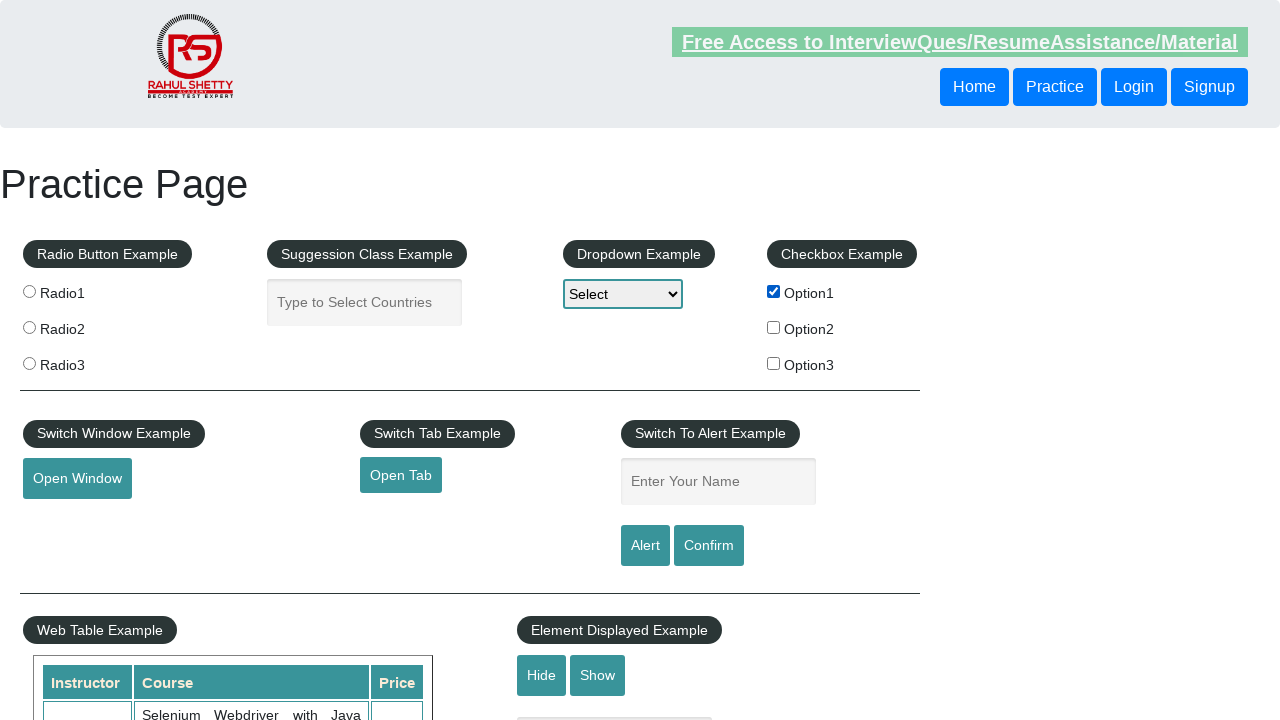

Verified checkbox option1 is selected
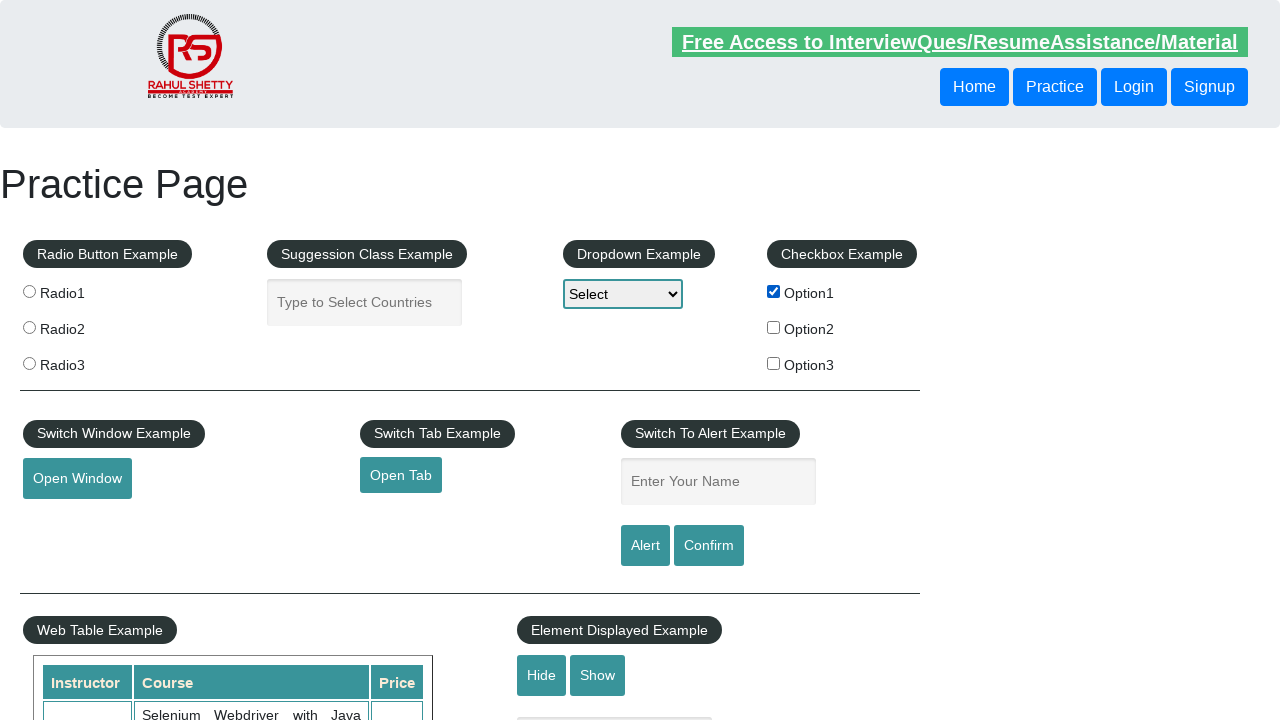

Clicked checkbox option1 again to deselect it at (774, 291) on input[value='option1']
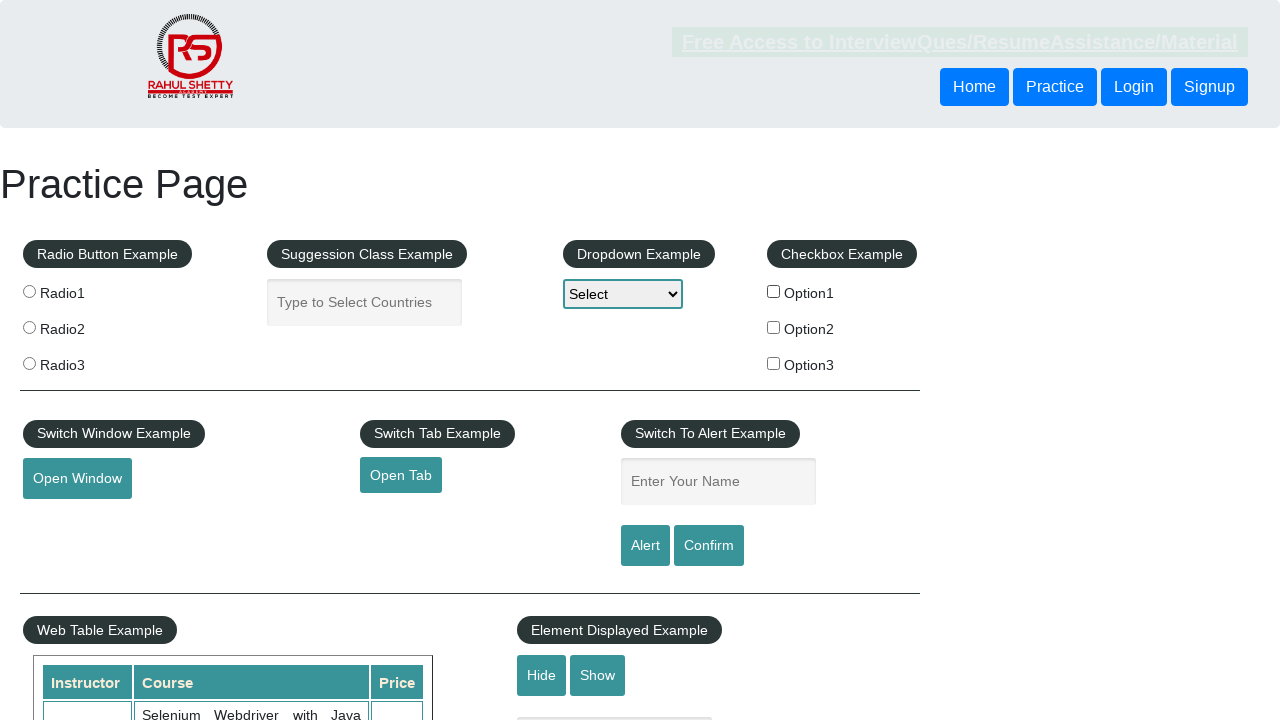

Verified checkbox option1 is deselected
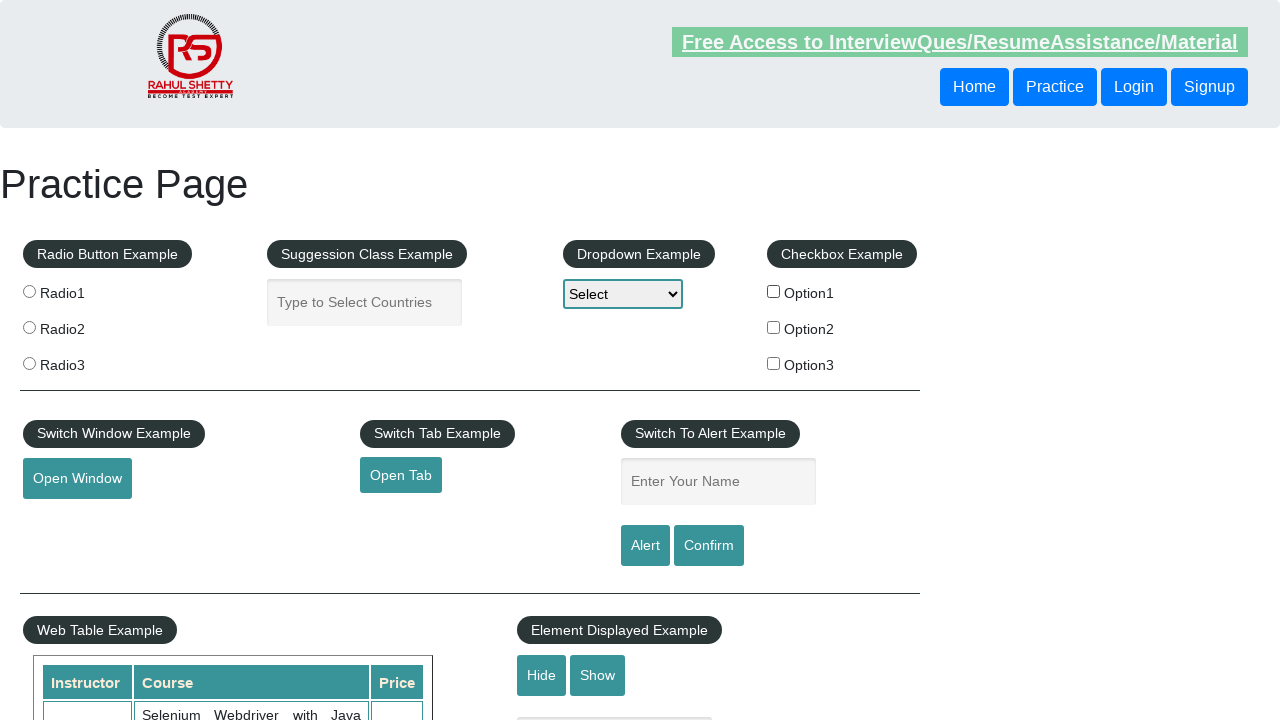

Counted total checkboxes on the page: 3 checkboxes found
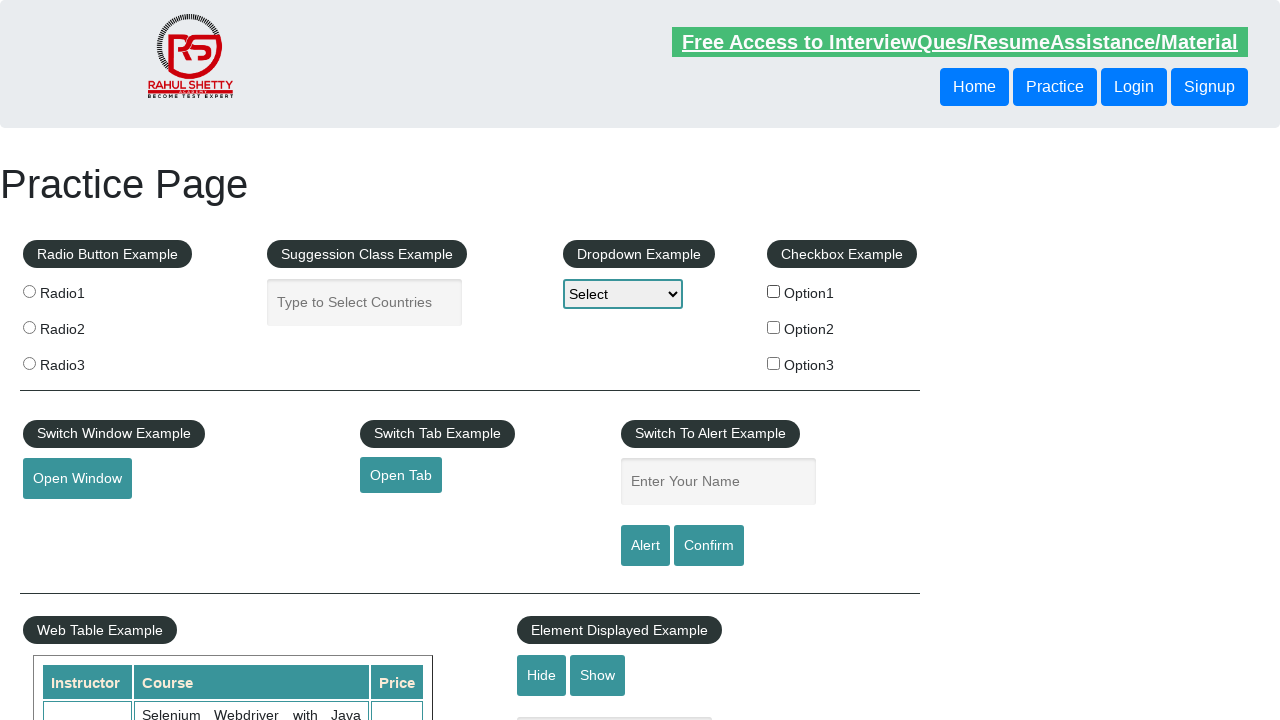

Verified total checkbox count equals 3
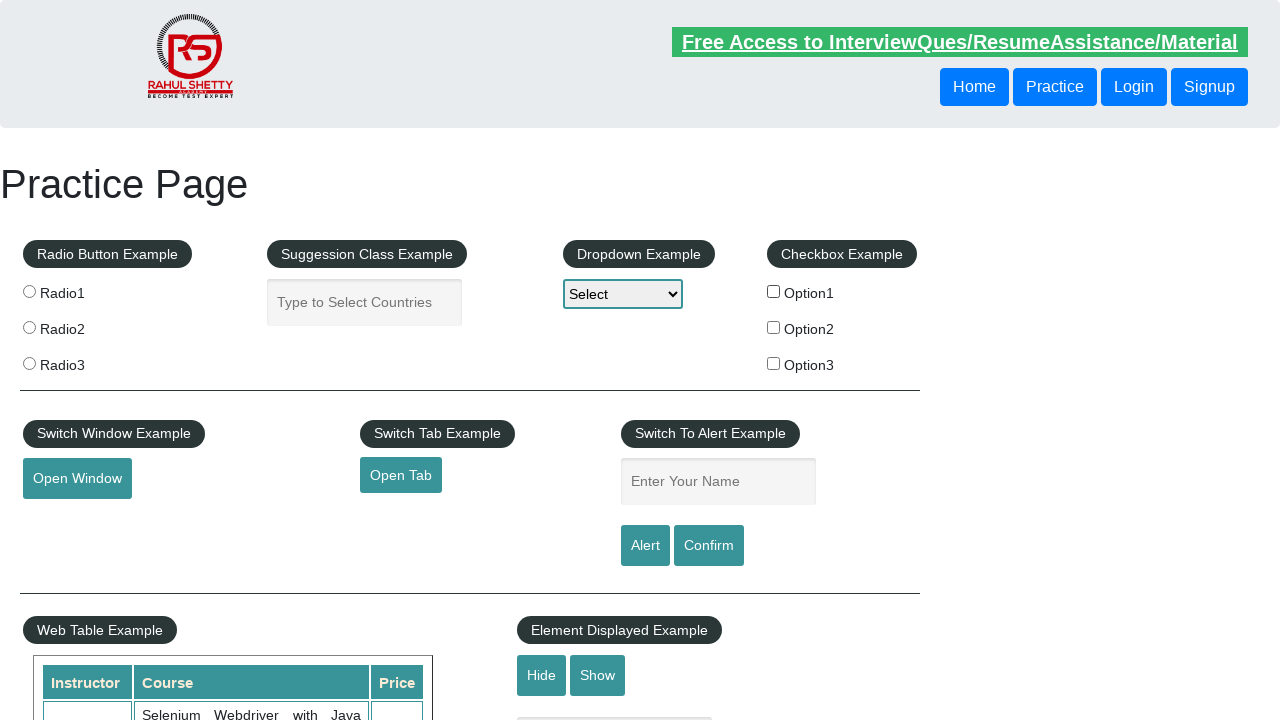

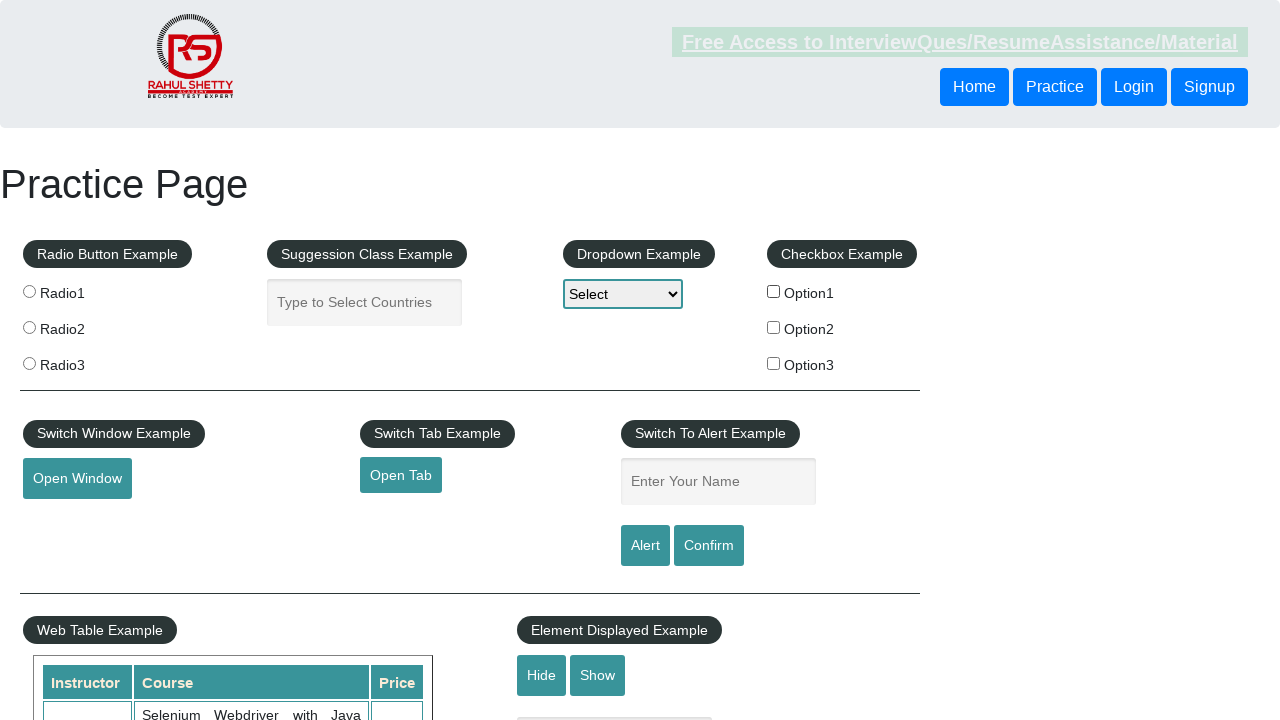